Tests form submission with dynamic attribute elements by filling in full name, email, event date, and details fields, then clicking submit and waiting for confirmation message

Starting URL: https://training-support.net/webelements/dynamic-attributes

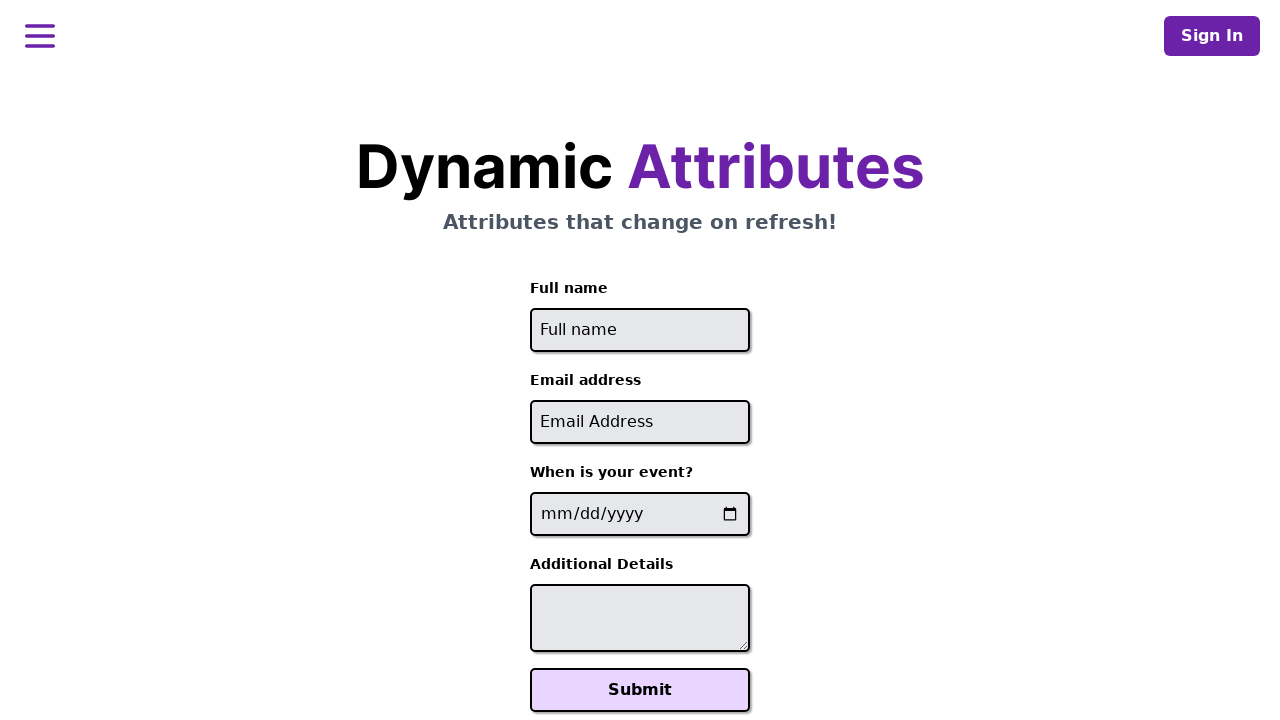

Filled full name field with 'Raiden Shogun' on //input[starts-with(@id, 'full-name')]
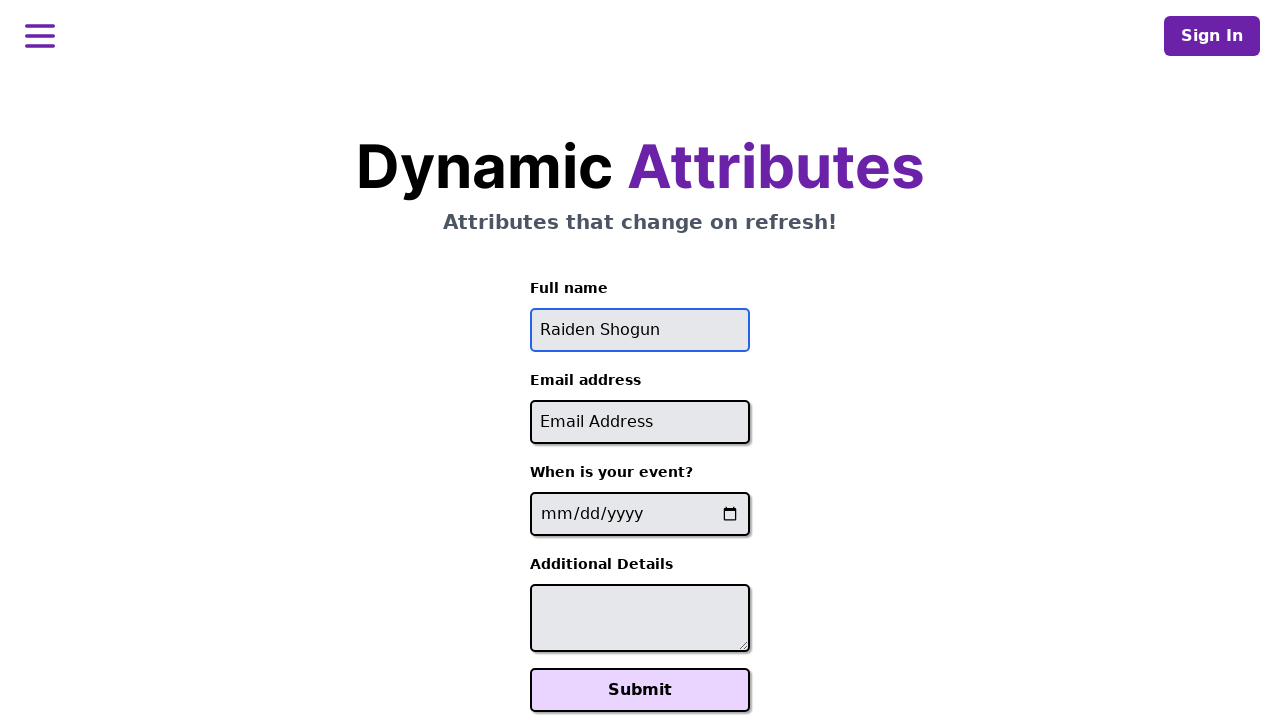

Filled email field with 'raiden@electromail.com' on //input[contains(@id, '-email')]
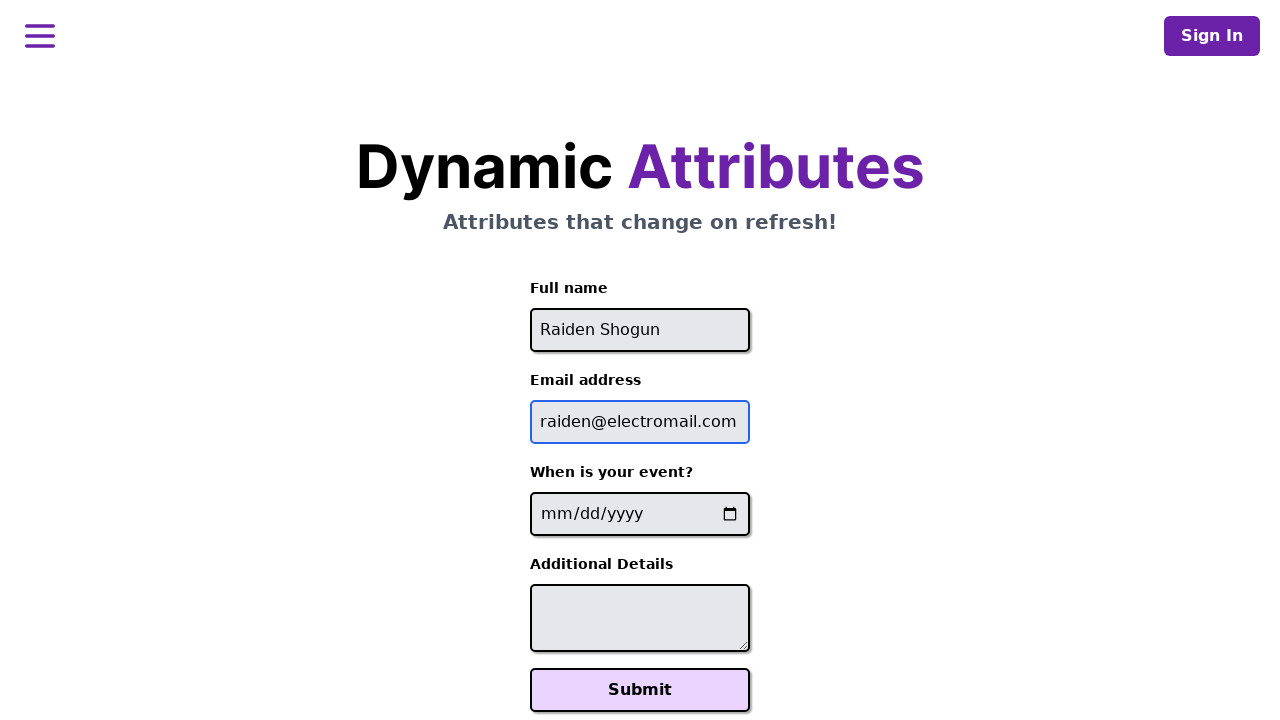

Filled event date field with '2025-06-26' on //input[contains(@name, '-event-date-')]
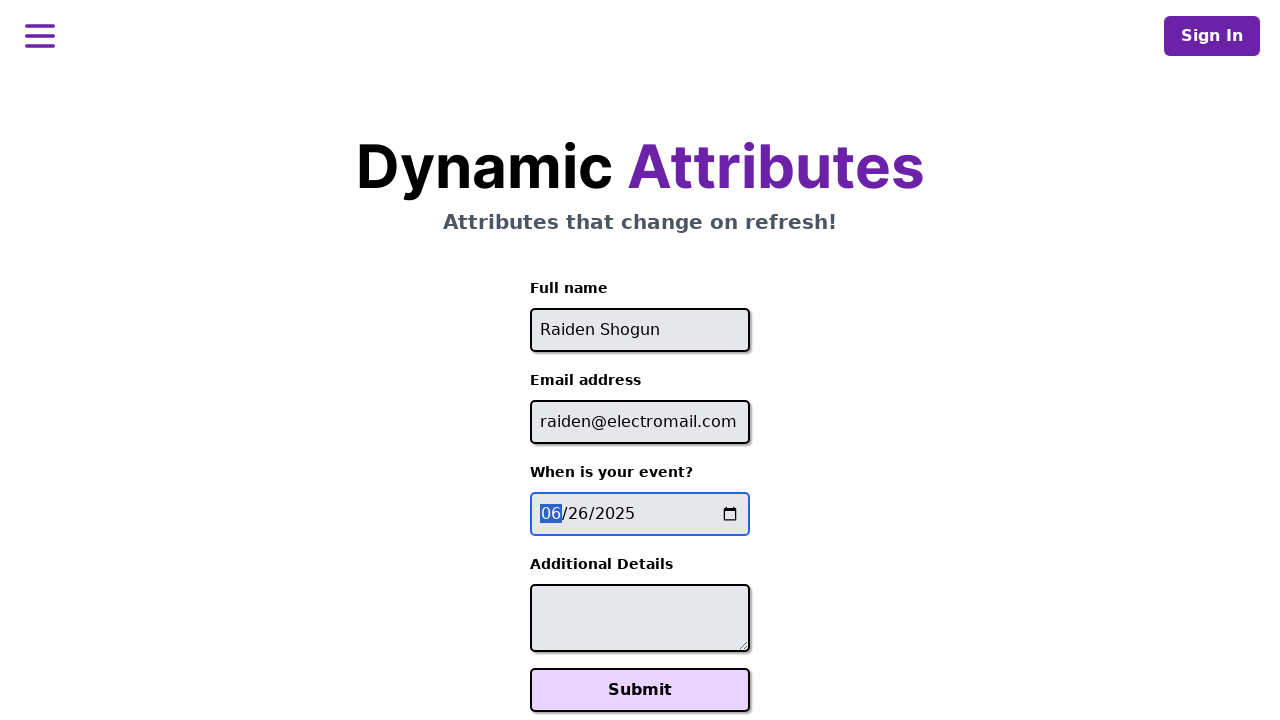

Filled additional details field with 'It will be electric!' on //textarea[contains(@id, '-additional-details-')]
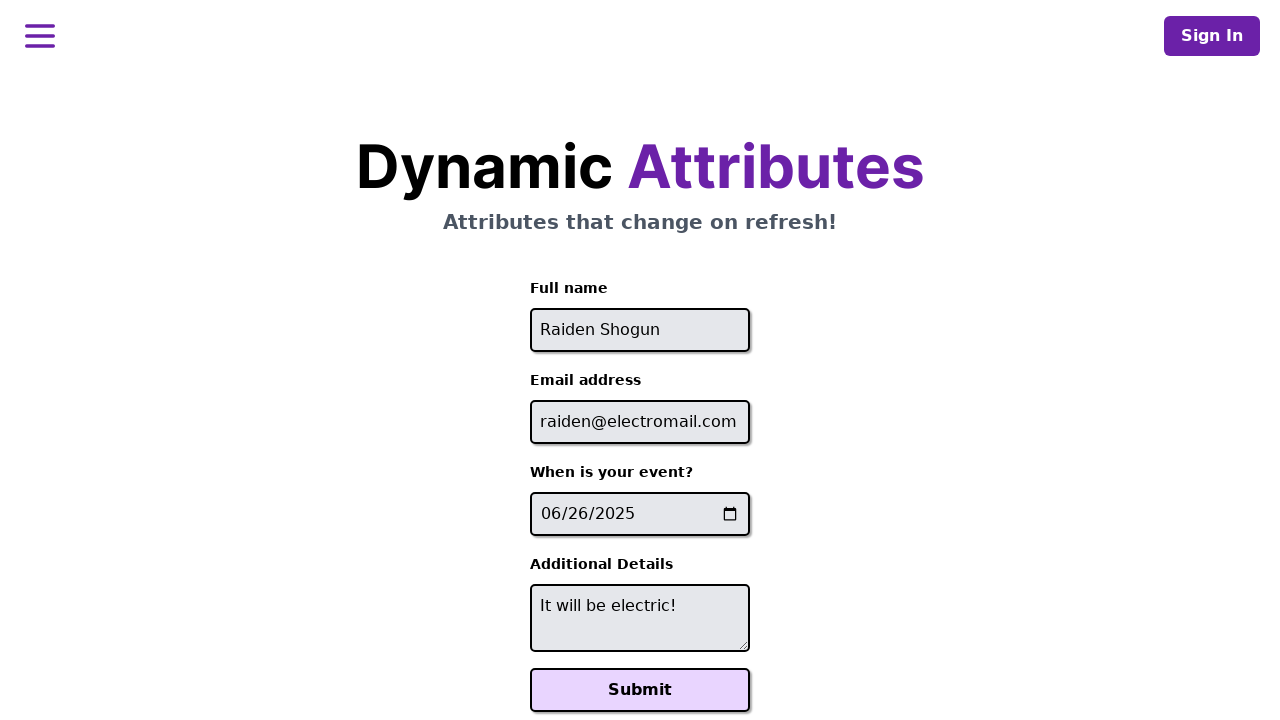

Clicked Submit button at (640, 690) on xpath=//button[text()='Submit']
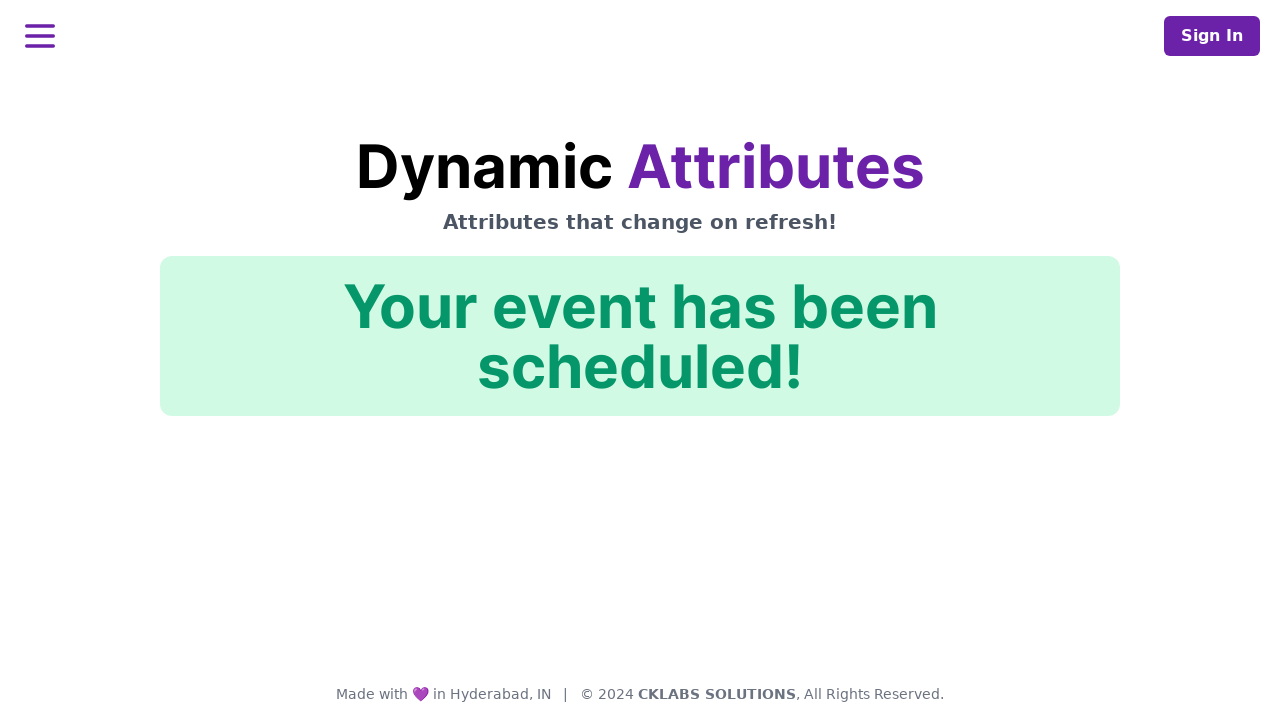

Confirmation message appeared on page
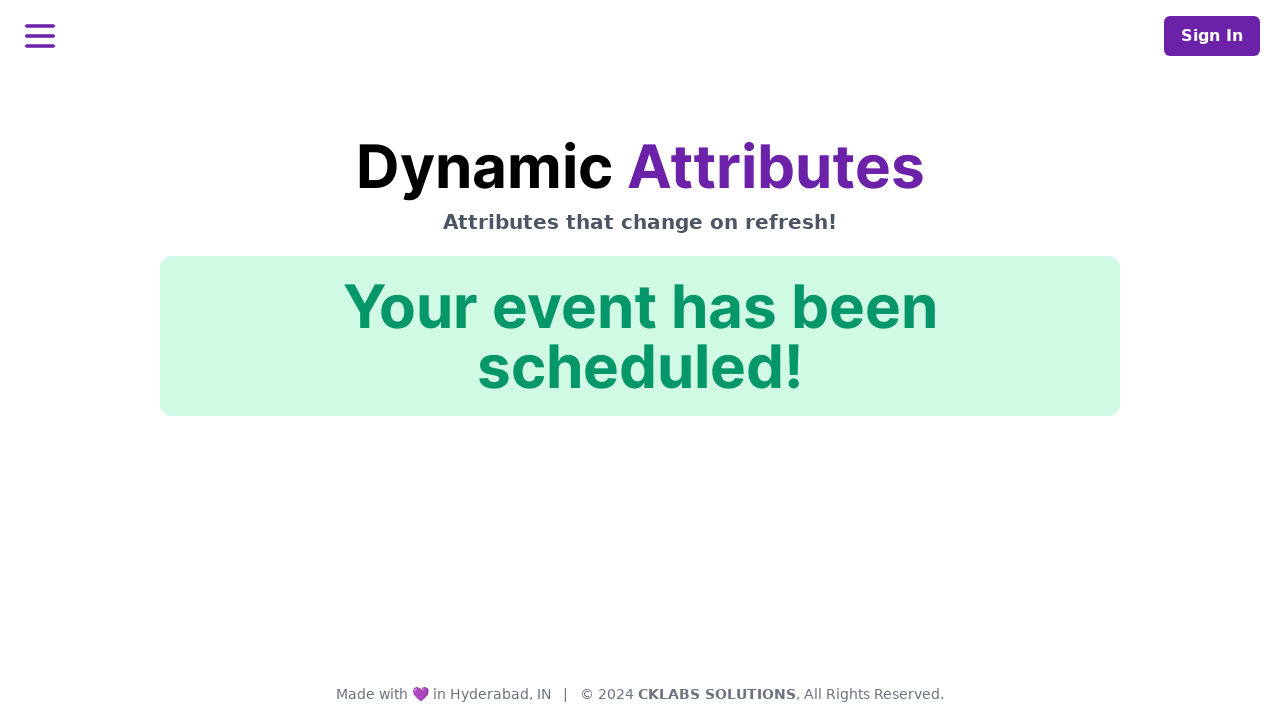

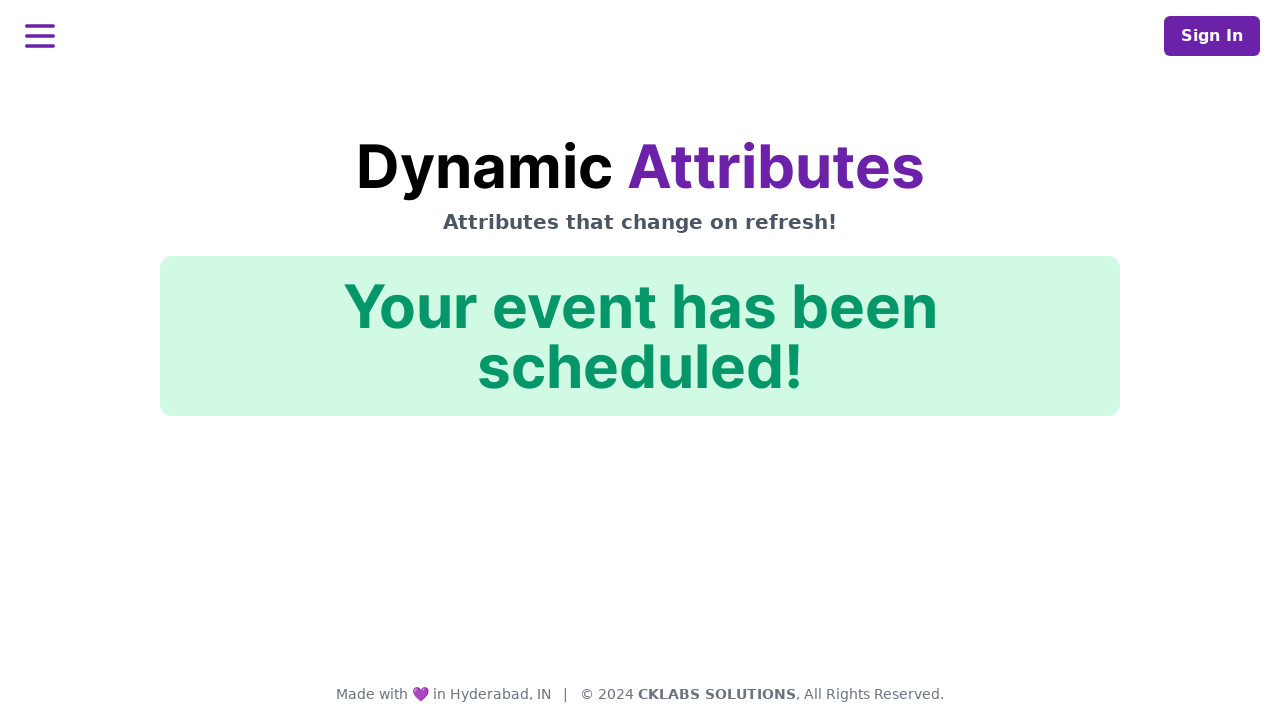